Tests dropdown functionality by selecting options using different methods (index, value, visible text) and verifying dropdown properties

Starting URL: https://the-internet.herokuapp.com/dropdown

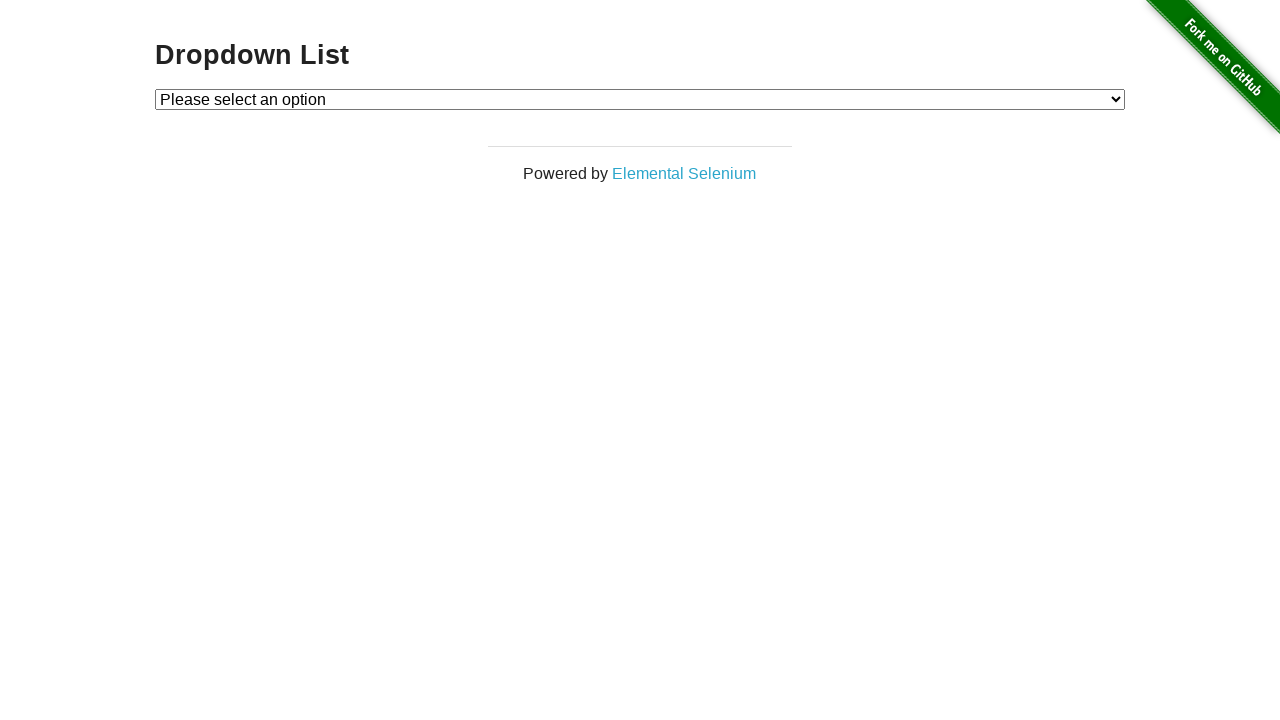

Located dropdown element with id 'dropdown'
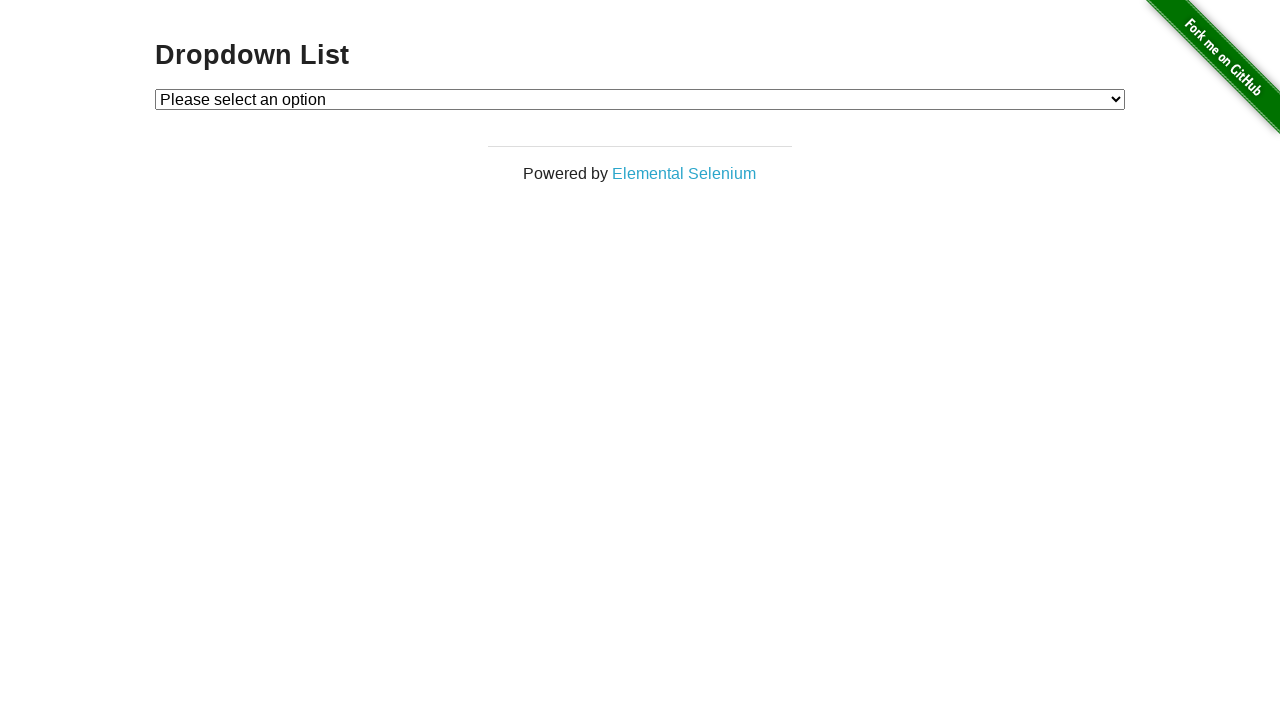

Selected Option 1 from dropdown by index on #dropdown
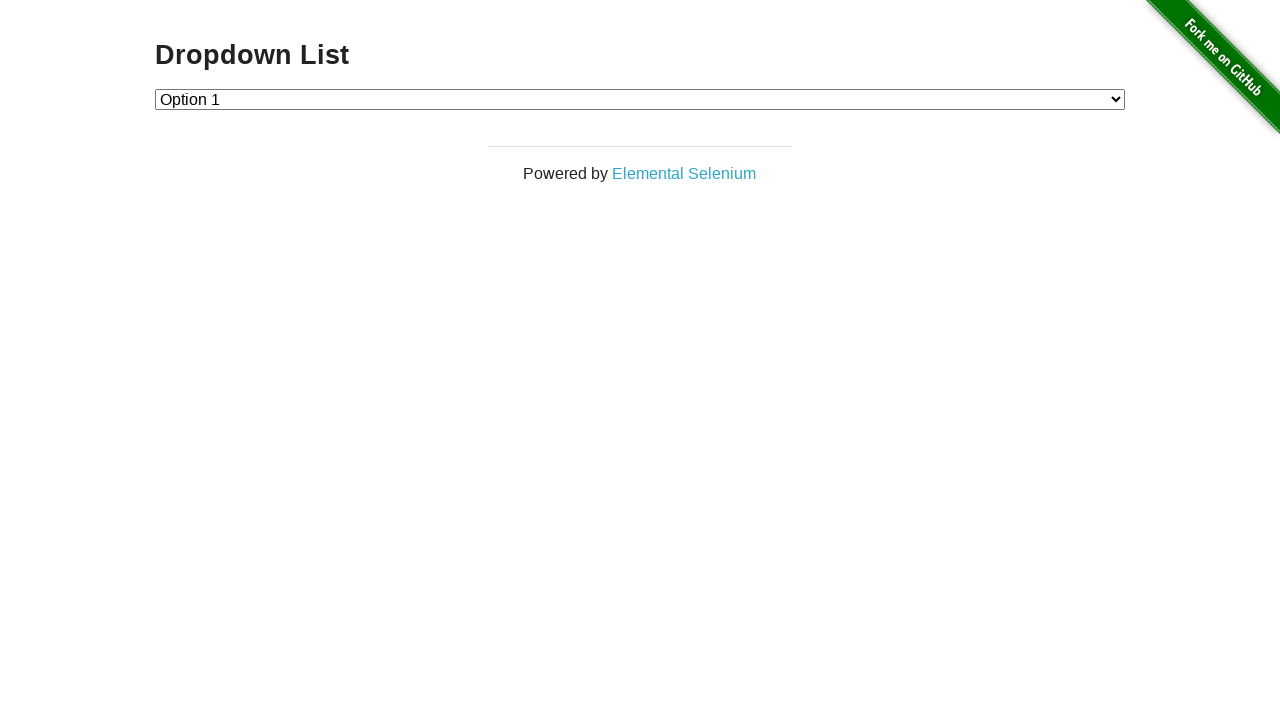

Selected Option 2 from dropdown by value '2' on #dropdown
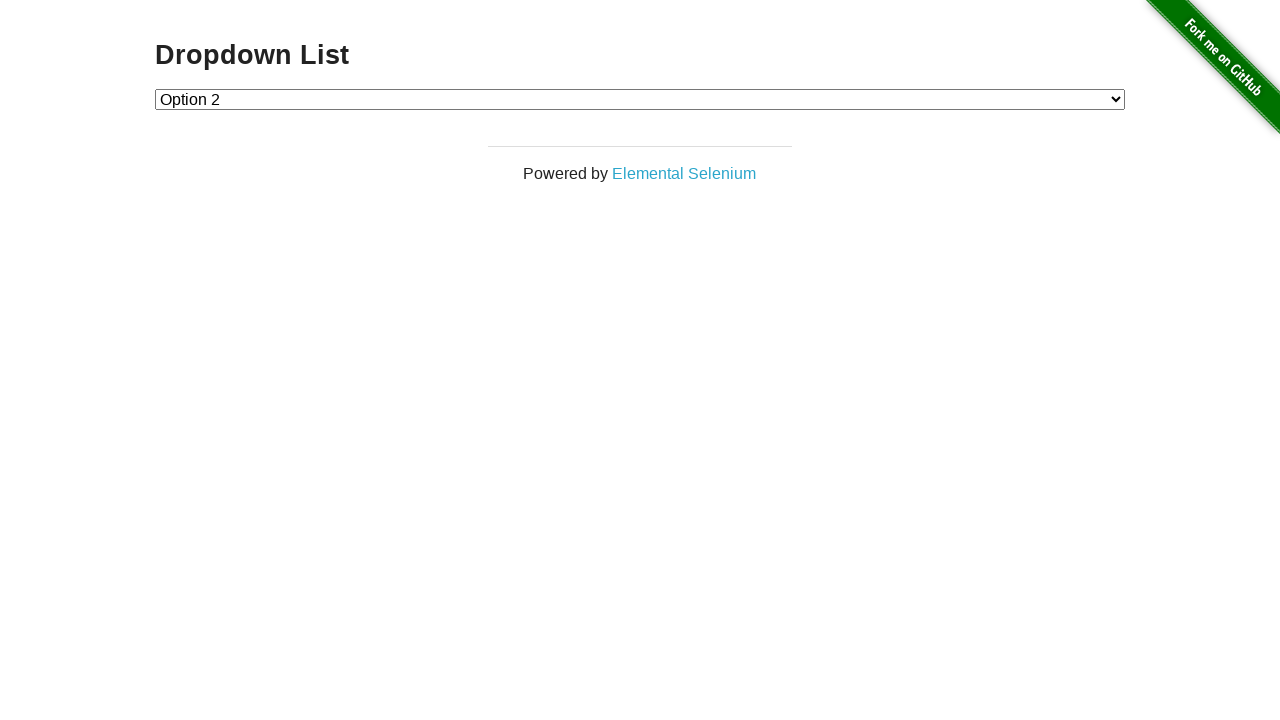

Selected Option 1 from dropdown by visible text label on #dropdown
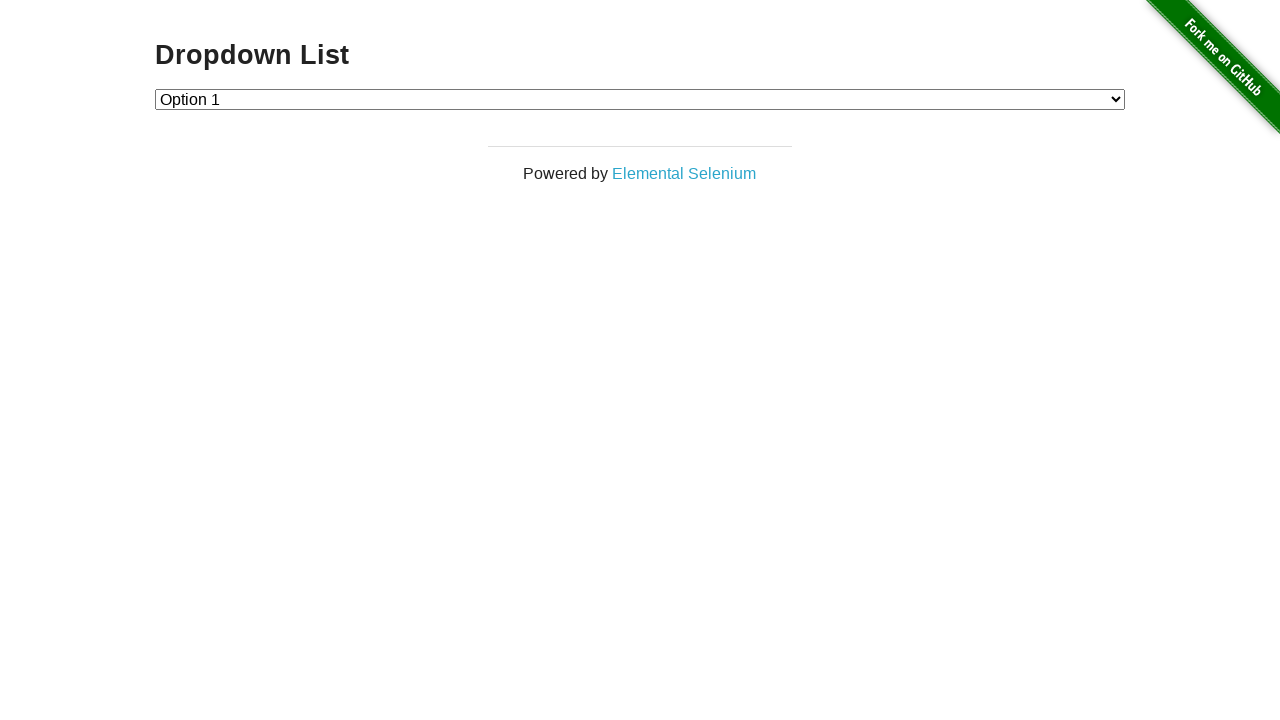

Retrieved all option elements from dropdown
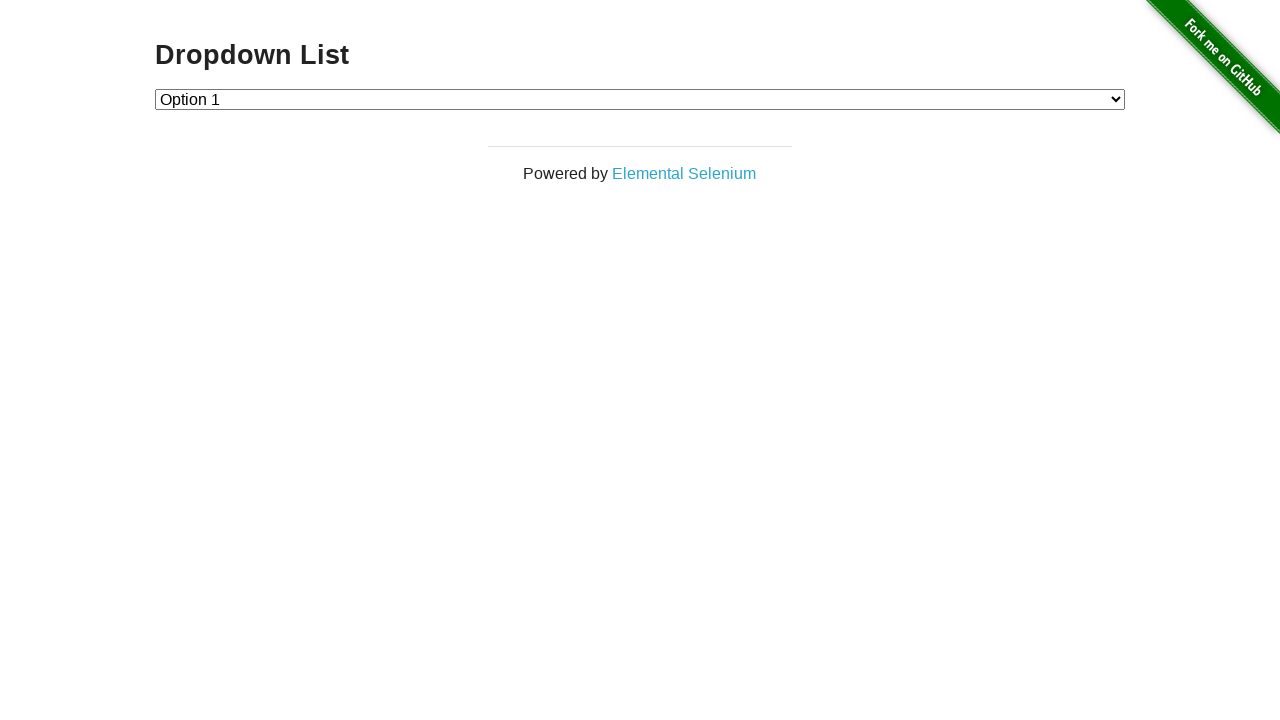

Counted 3 options in dropdown
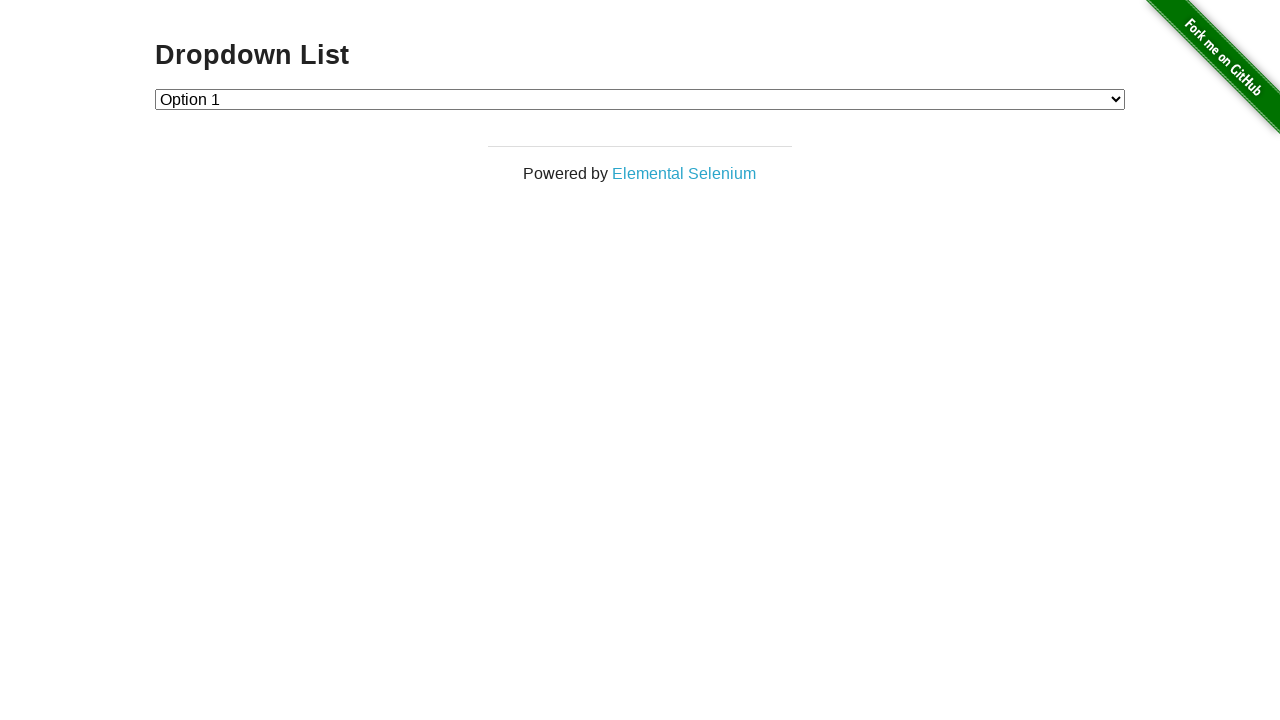

Verified dropdown has 4 options: False
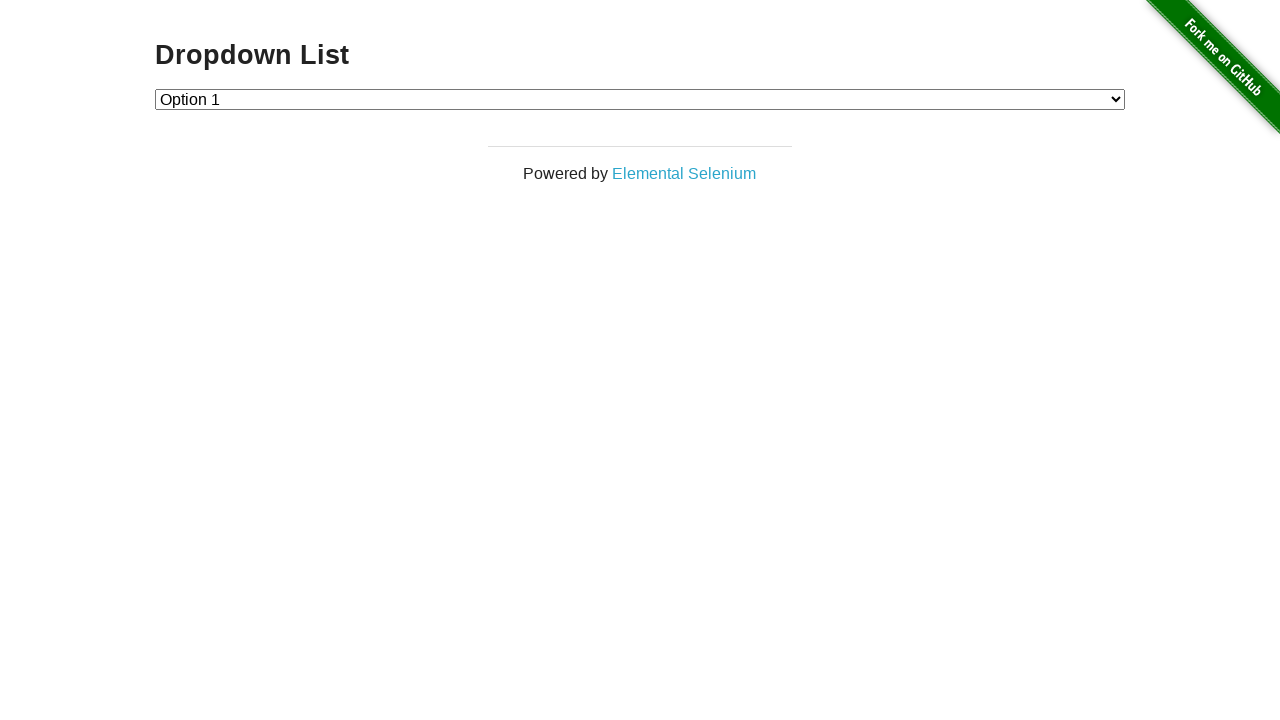

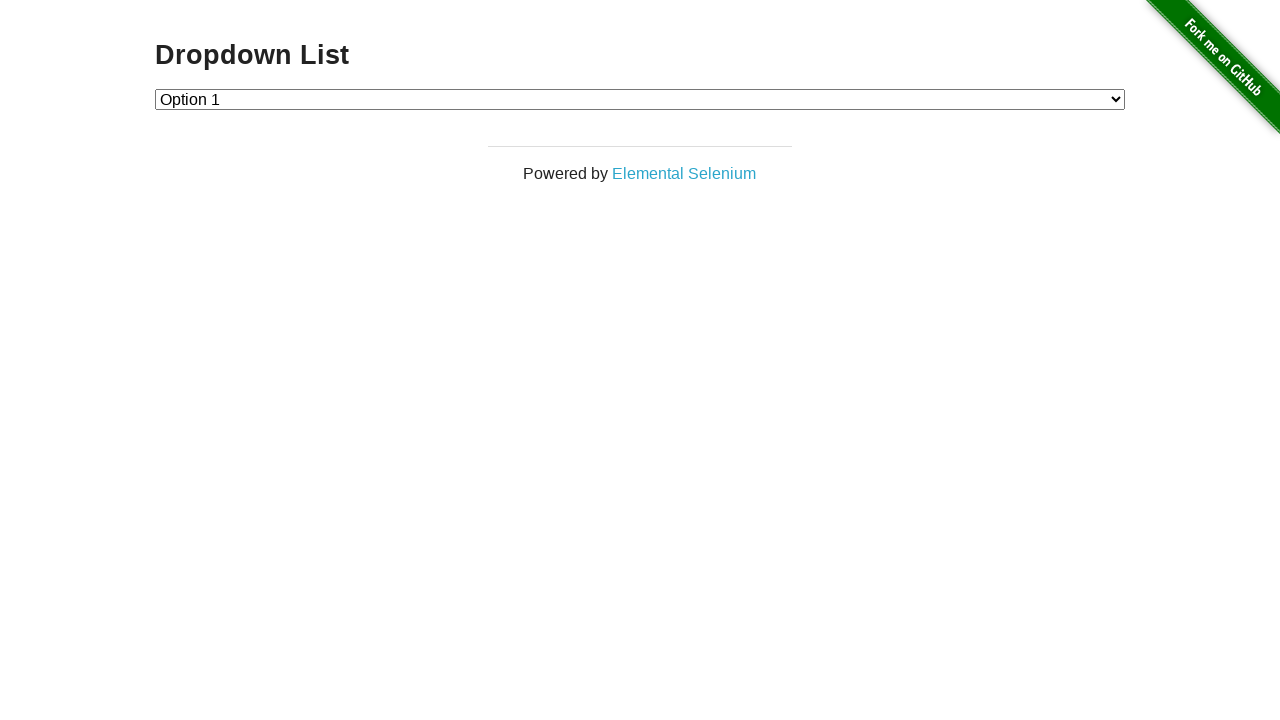